Tests the demo scheduling form by filling in contact details (name, email, designation, company), selecting country and communication preference, accepting terms, and submitting the form.

Starting URL: https://www.blockedge.io/schedule-a-demo

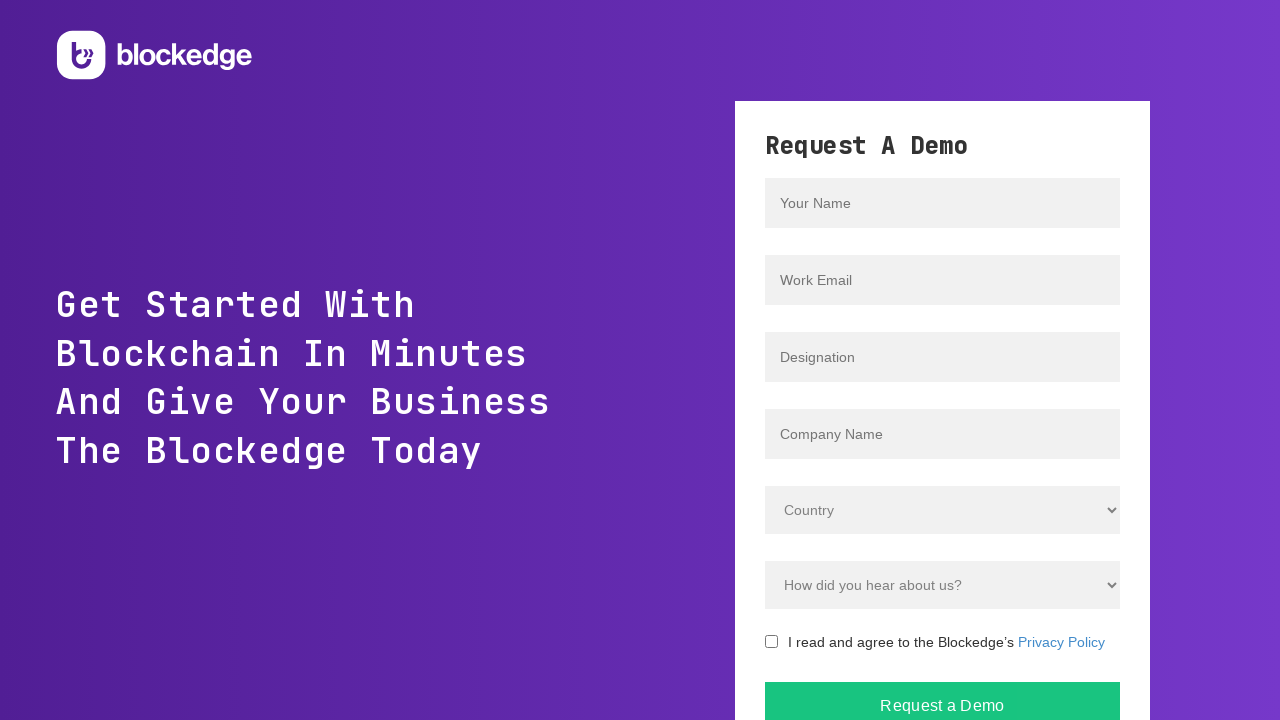

Filled name field with 'Michael Thompson' on input[name="name"]
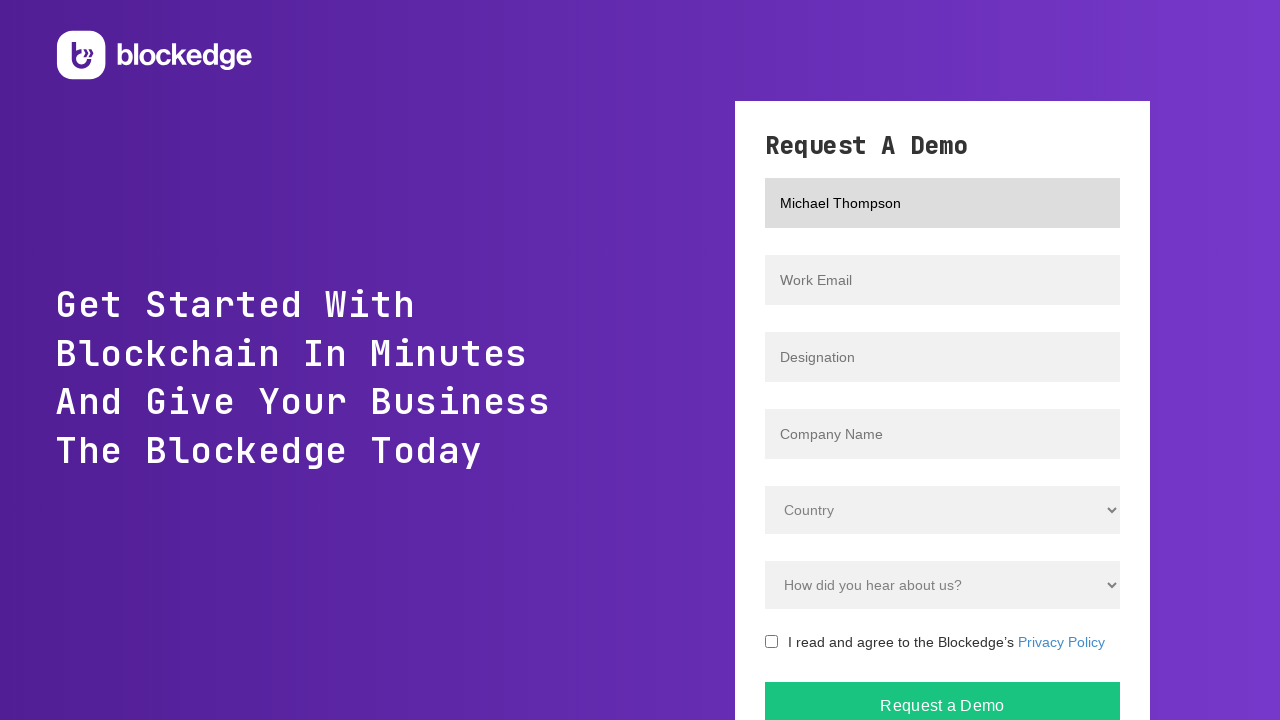

Filled email field with 'michael.thompson@techcorp.io' on input[name="email"]
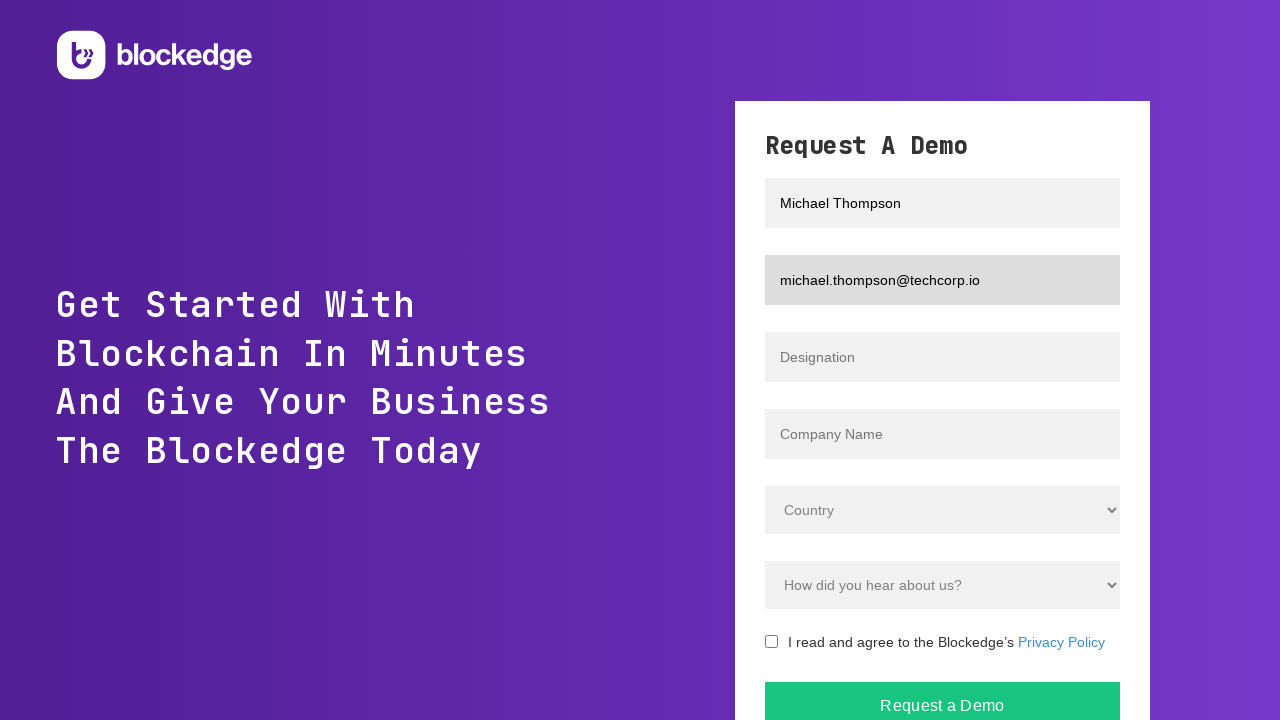

Filled designation field with 'Software Engineer' on input[name="designation"]
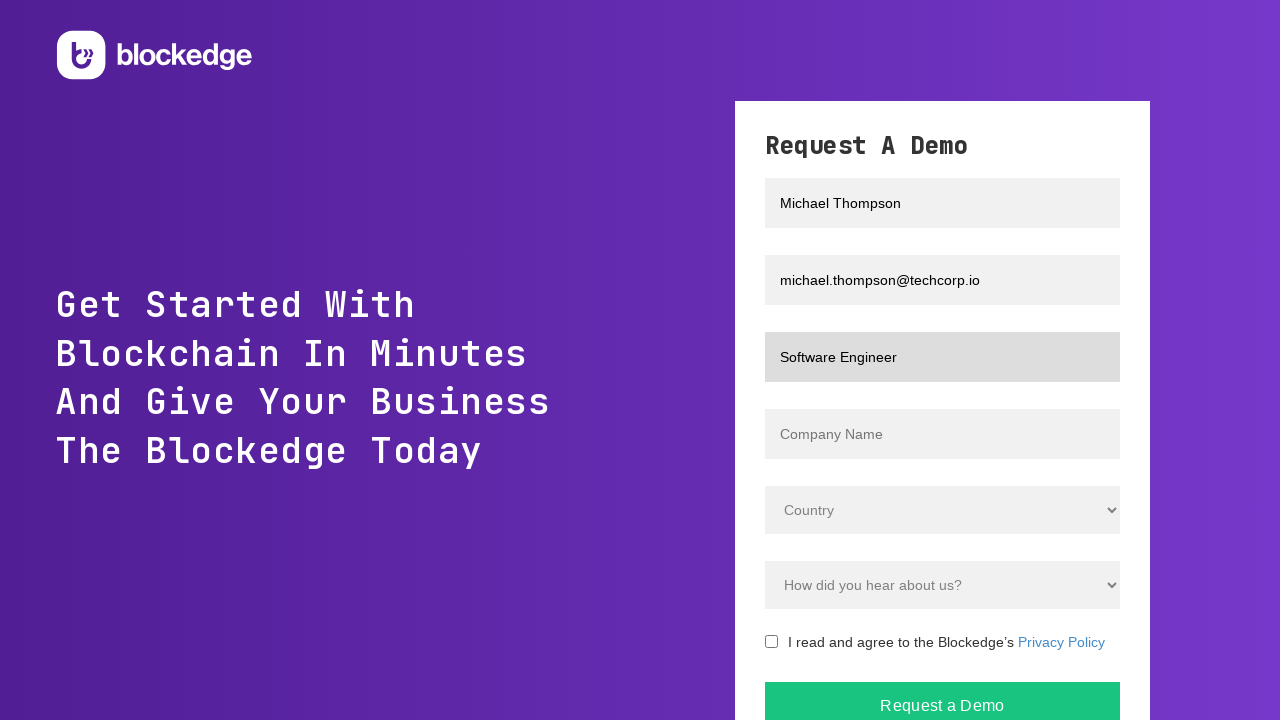

Filled company field with 'TechCorp Solutions' on input[name="company"]
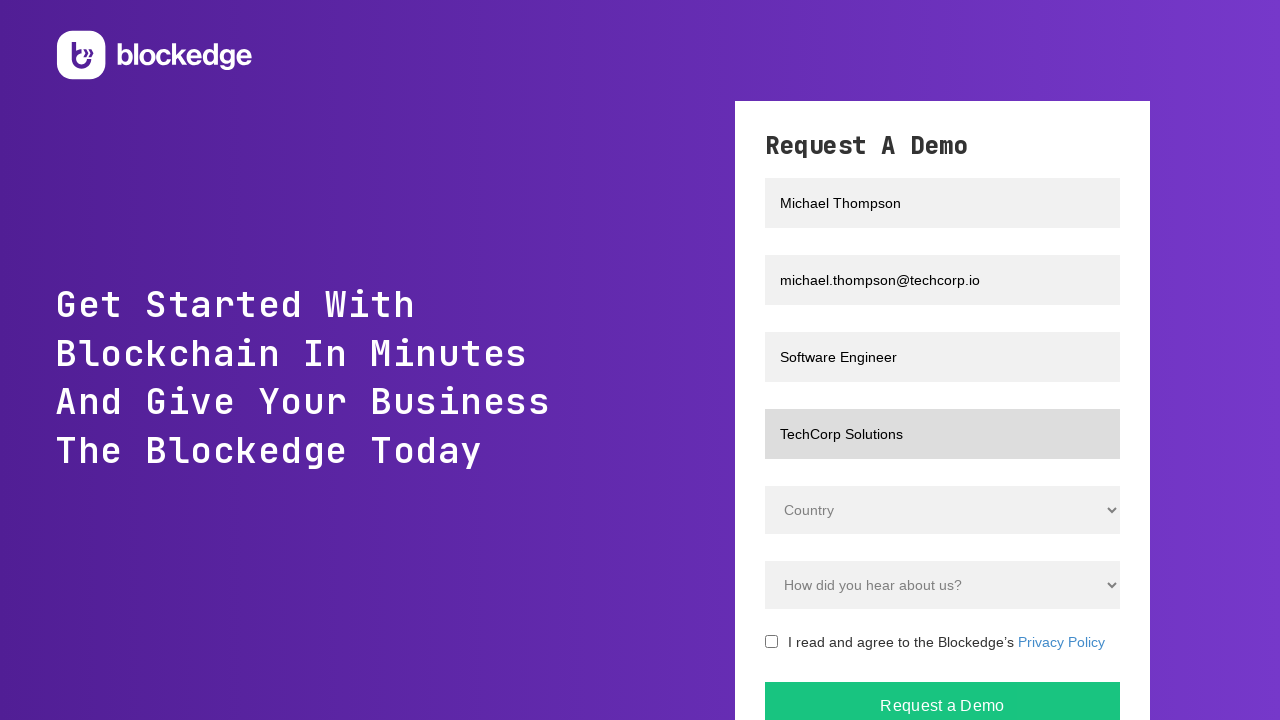

Selected 'India' from country dropdown on select[name="country"]
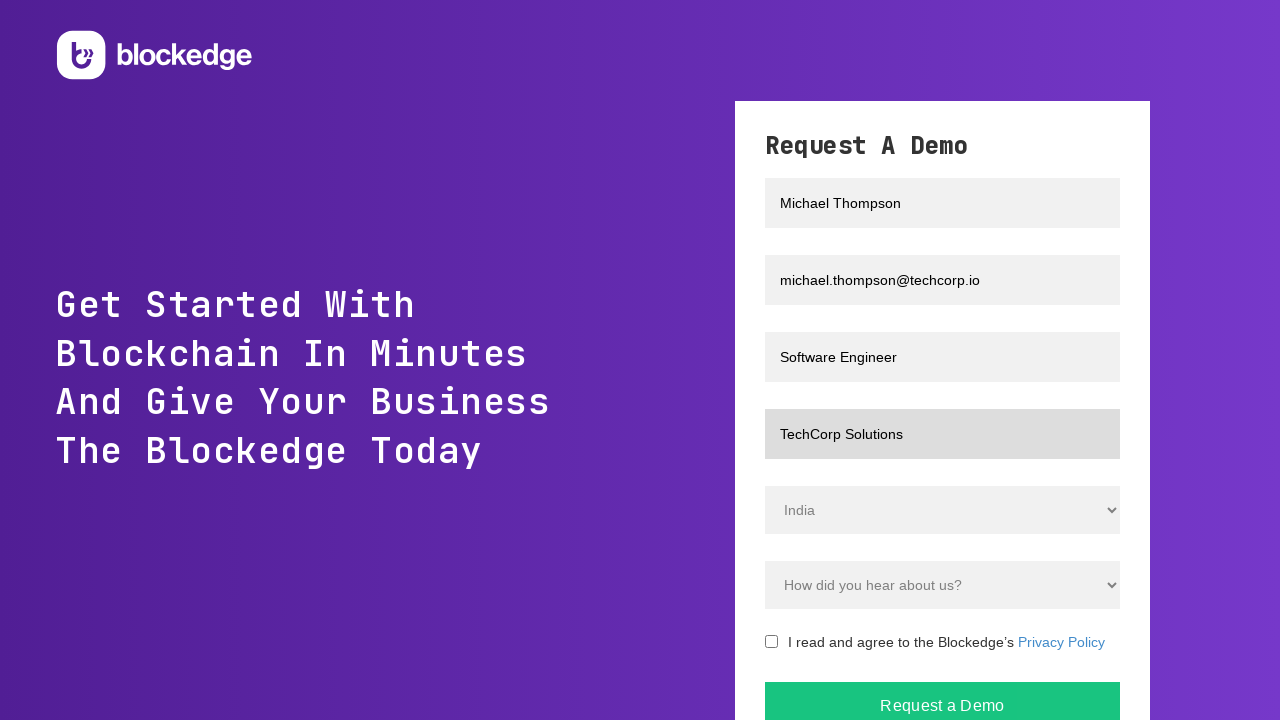

Selected 'Email' as preferred communication method on select[name="sect"]
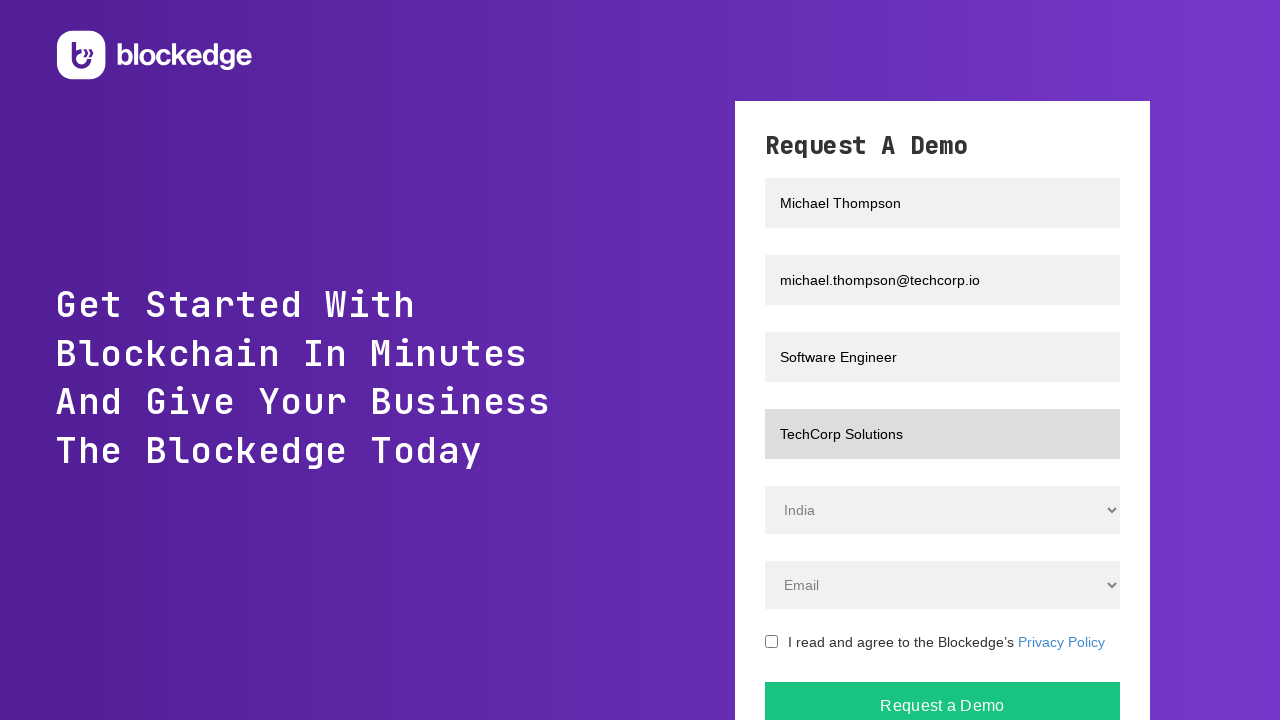

Checked terms and conditions checkbox at (772, 641) on input[name="terms"]
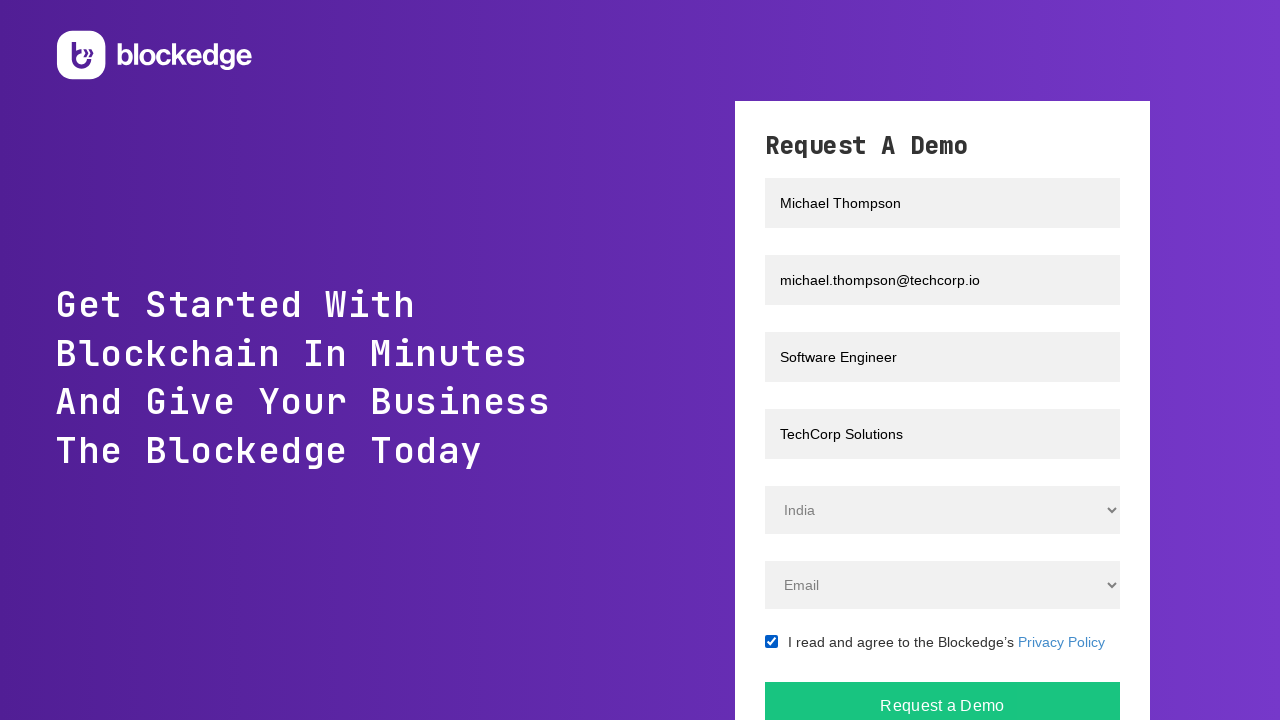

Clicked submit button to submit the scheduling form at (942, 696) on button[name="act"]
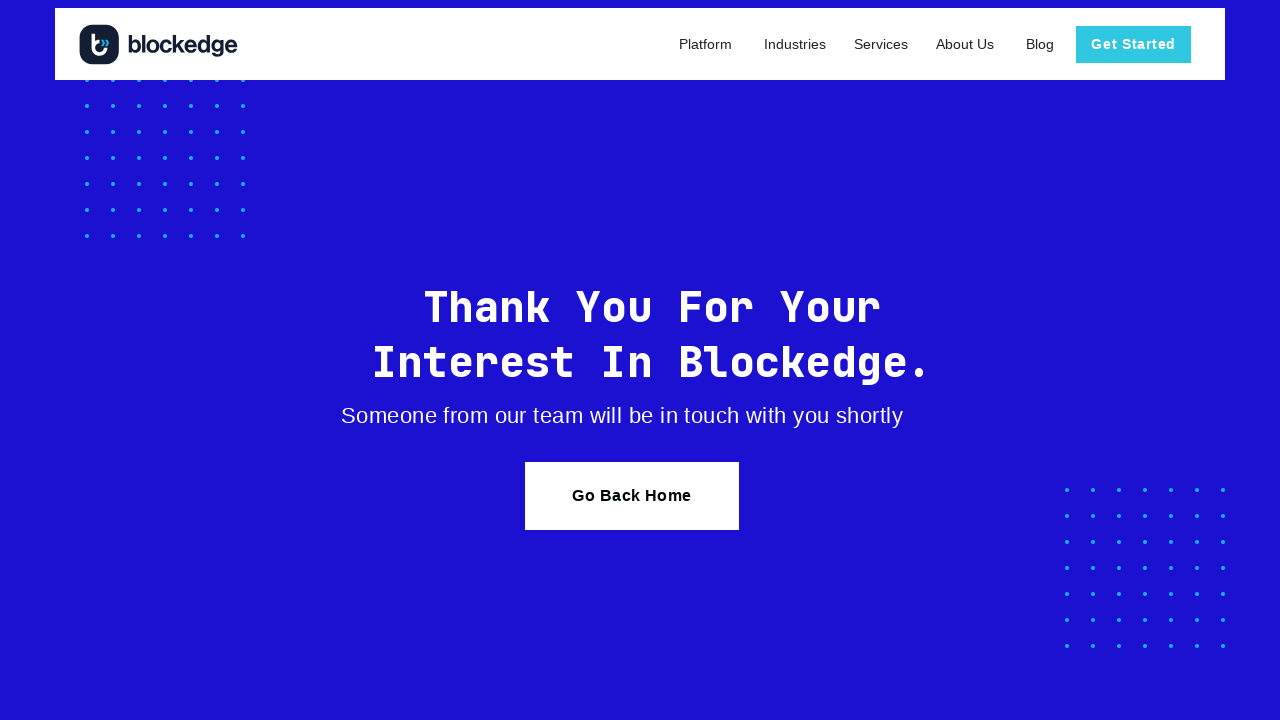

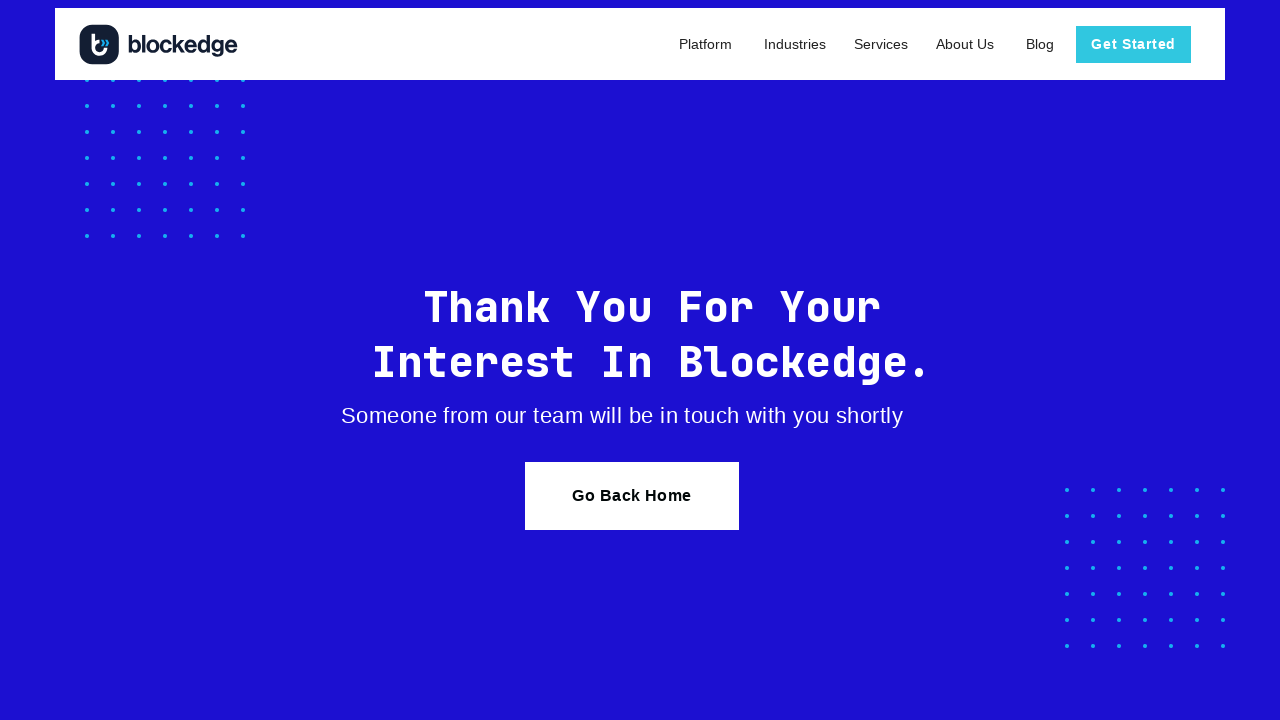